Navigates to Vtiger CRM demo, clicks the login button, and then clicks an add button to interact with widgets

Starting URL: https://demo.vtiger.com/vtigercrm/index.php

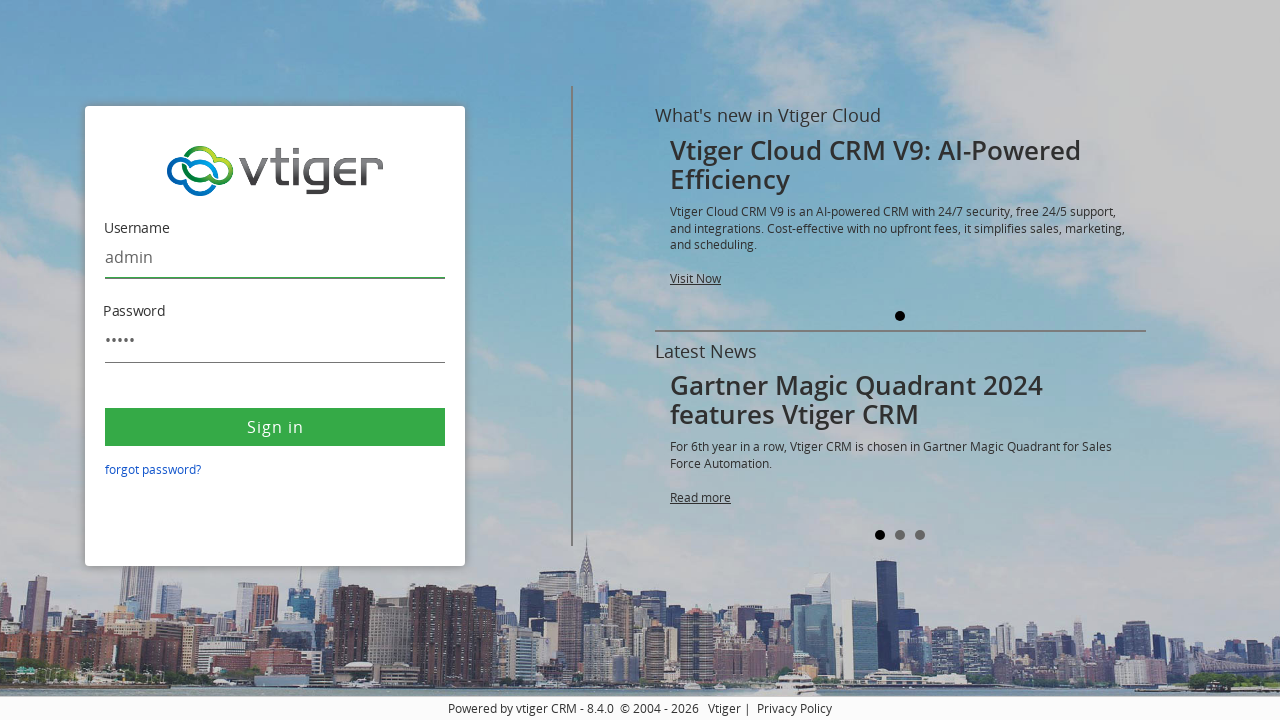

Clicked the login button at (275, 427) on .buttonBlue
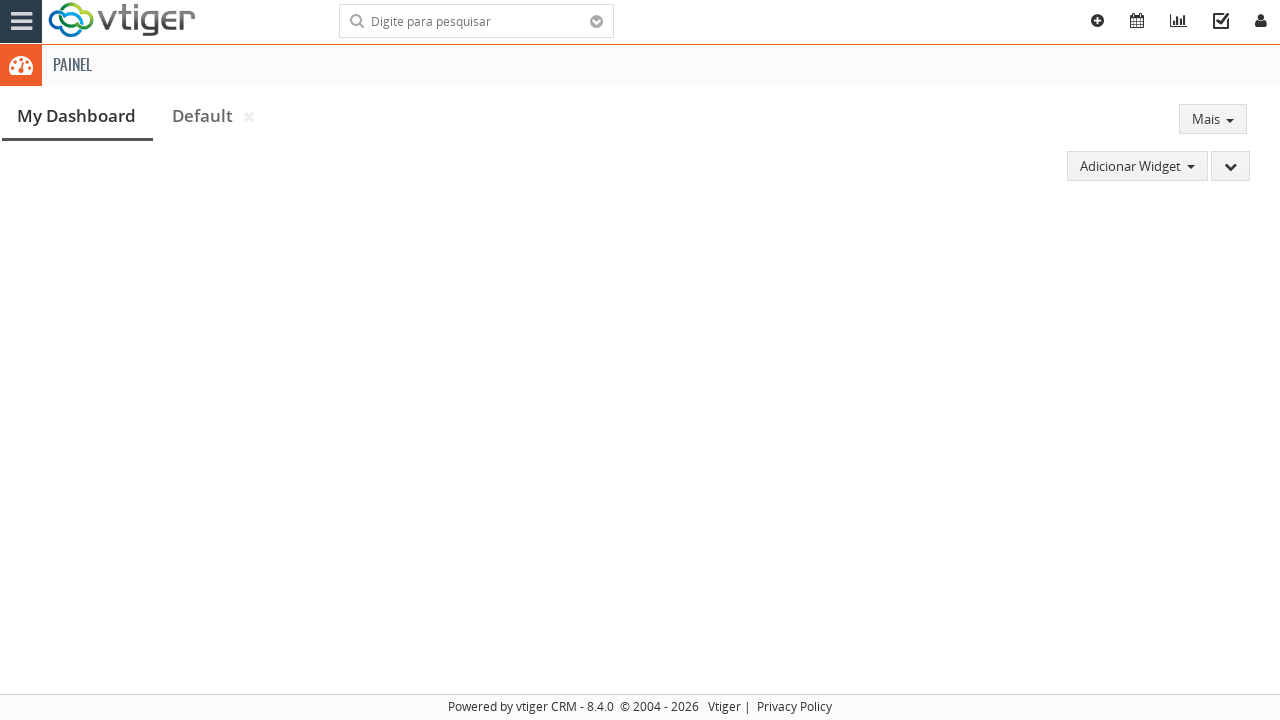

Add button selector loaded and is ready
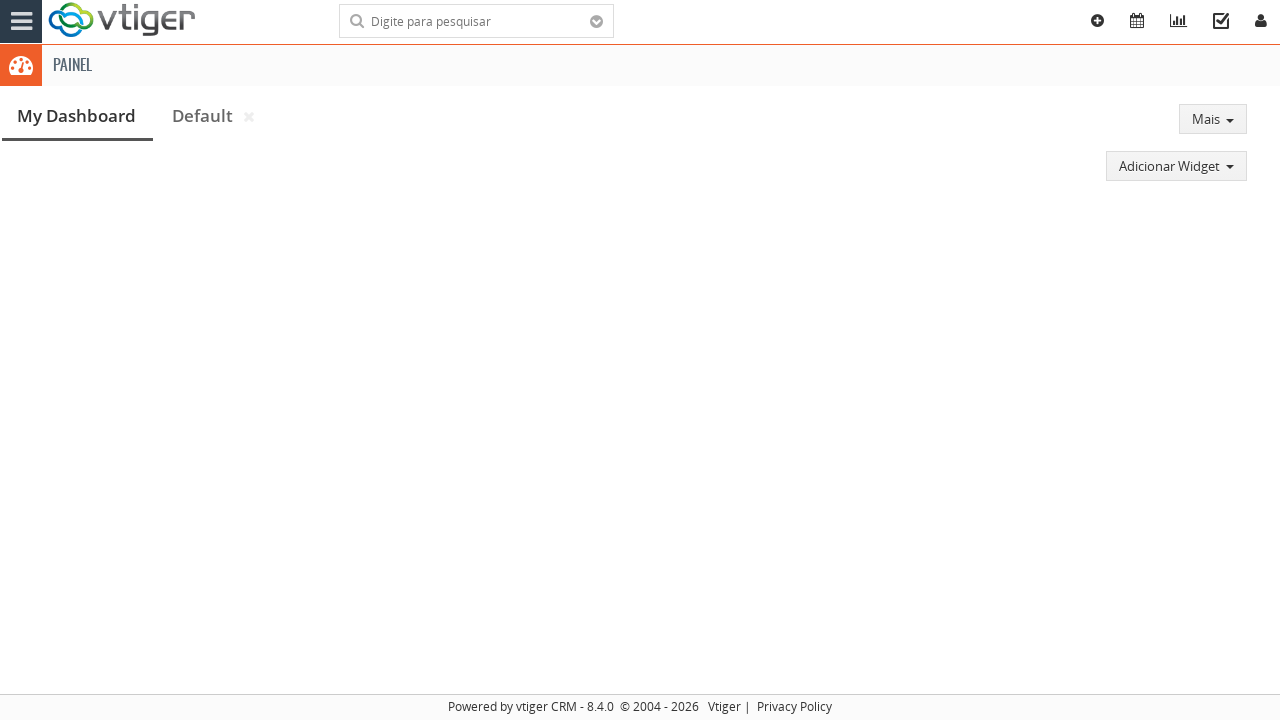

Clicked the add button to interact with widgets at (1176, 166) on .addButton
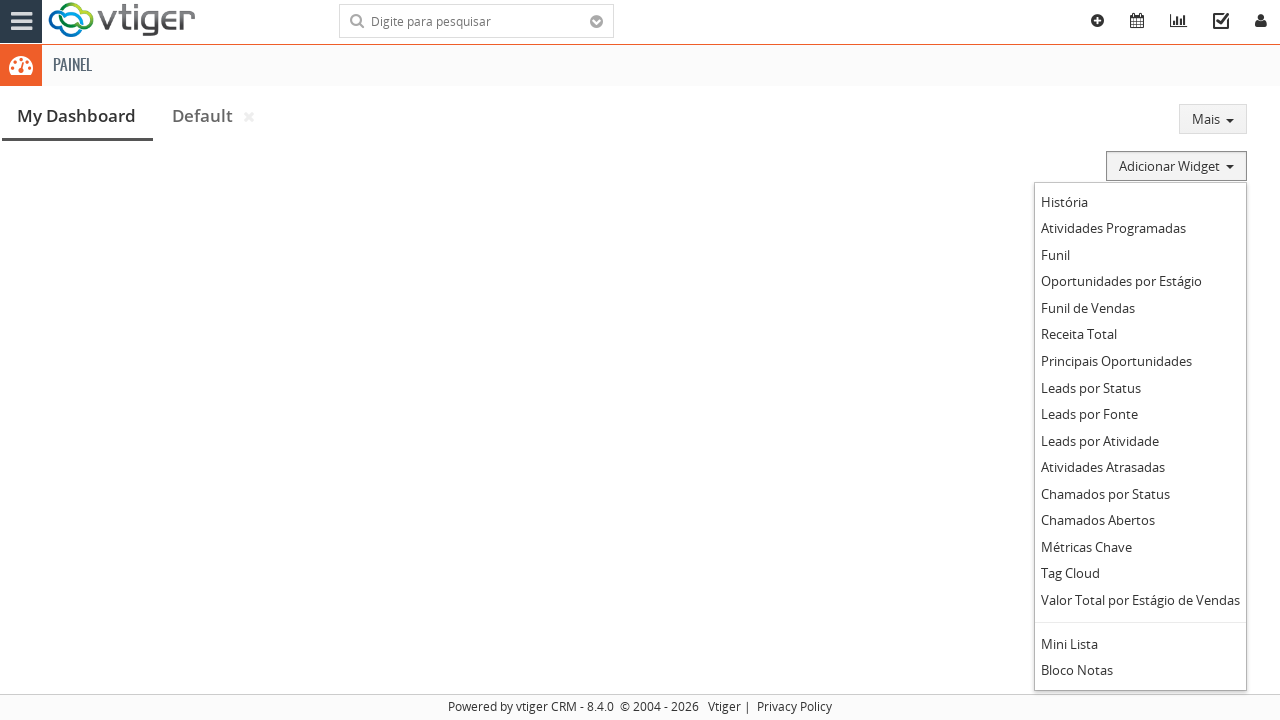

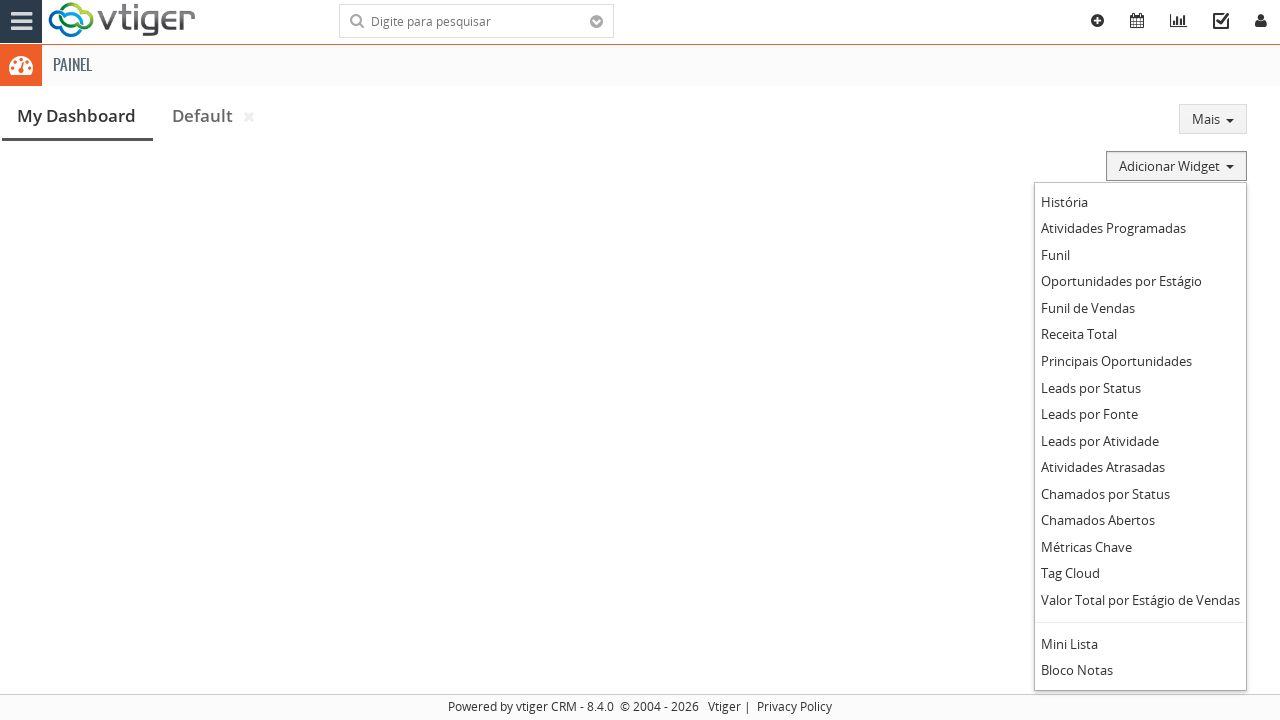